Tests un-marking items as complete by unchecking their checkboxes

Starting URL: https://demo.playwright.dev/todomvc

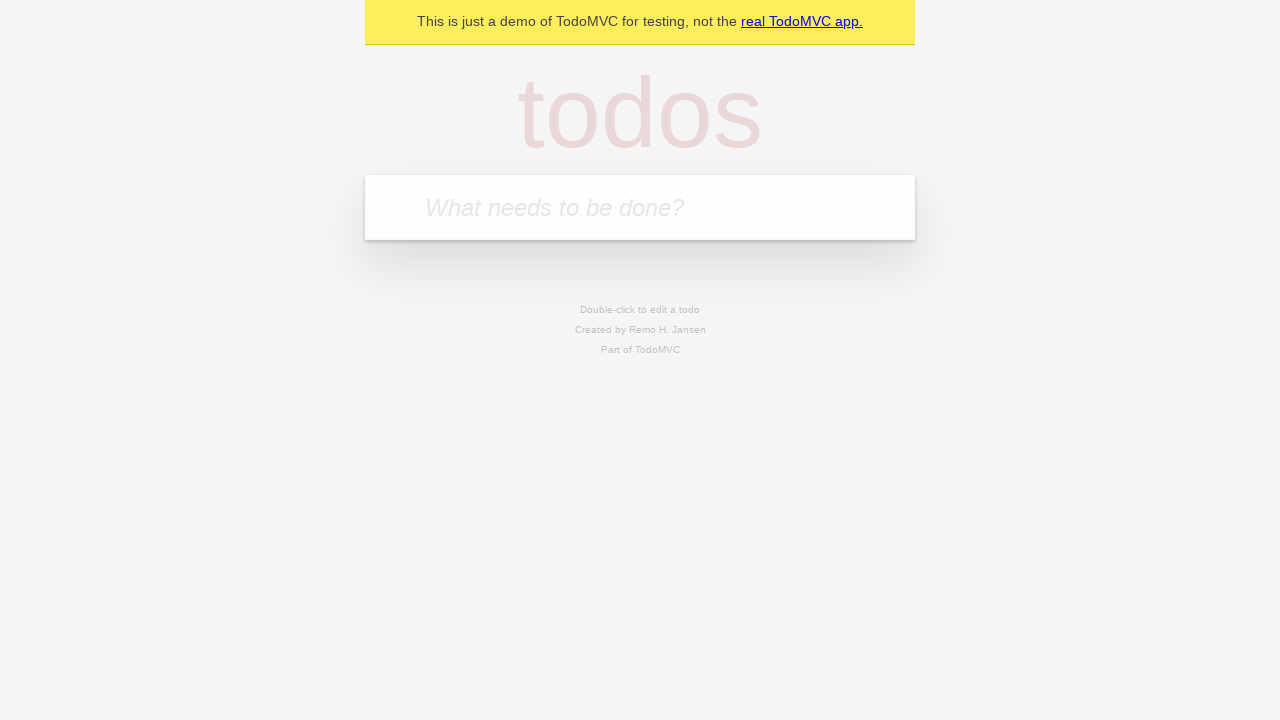

Filled todo input field with 'buy some cheese' on internal:attr=[placeholder="What needs to be done?"i]
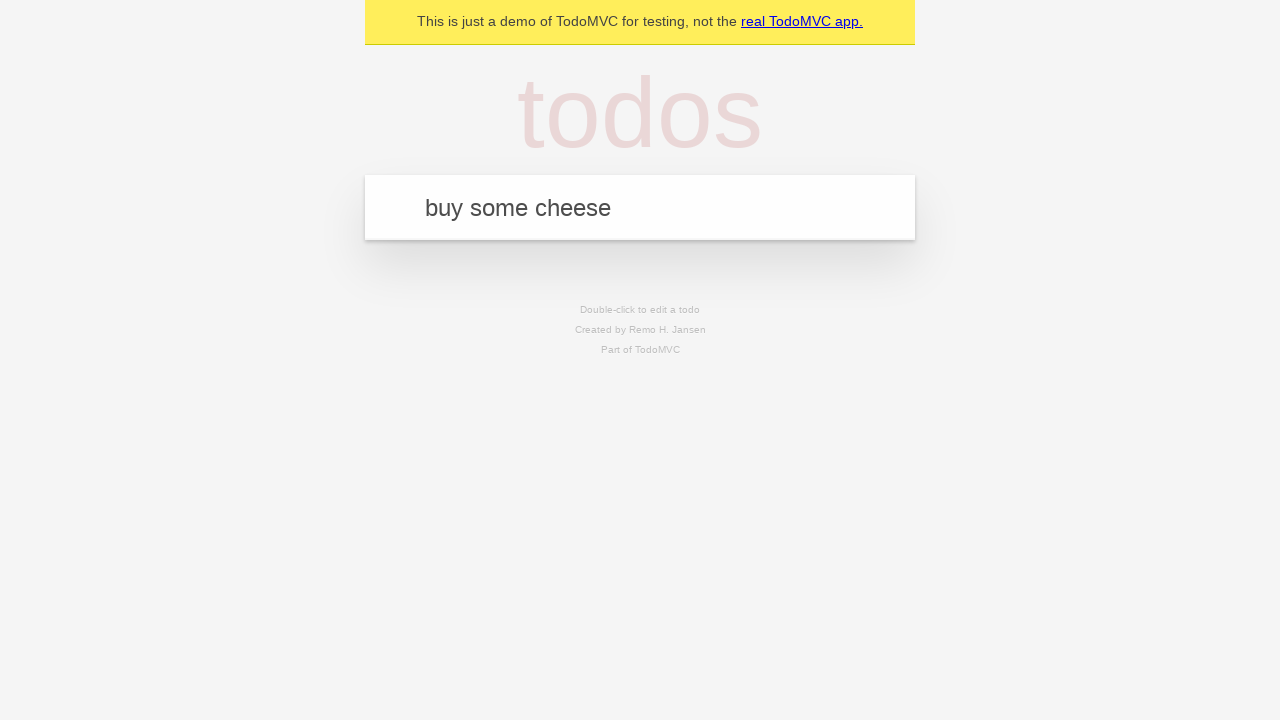

Pressed Enter to create todo item 'buy some cheese' on internal:attr=[placeholder="What needs to be done?"i]
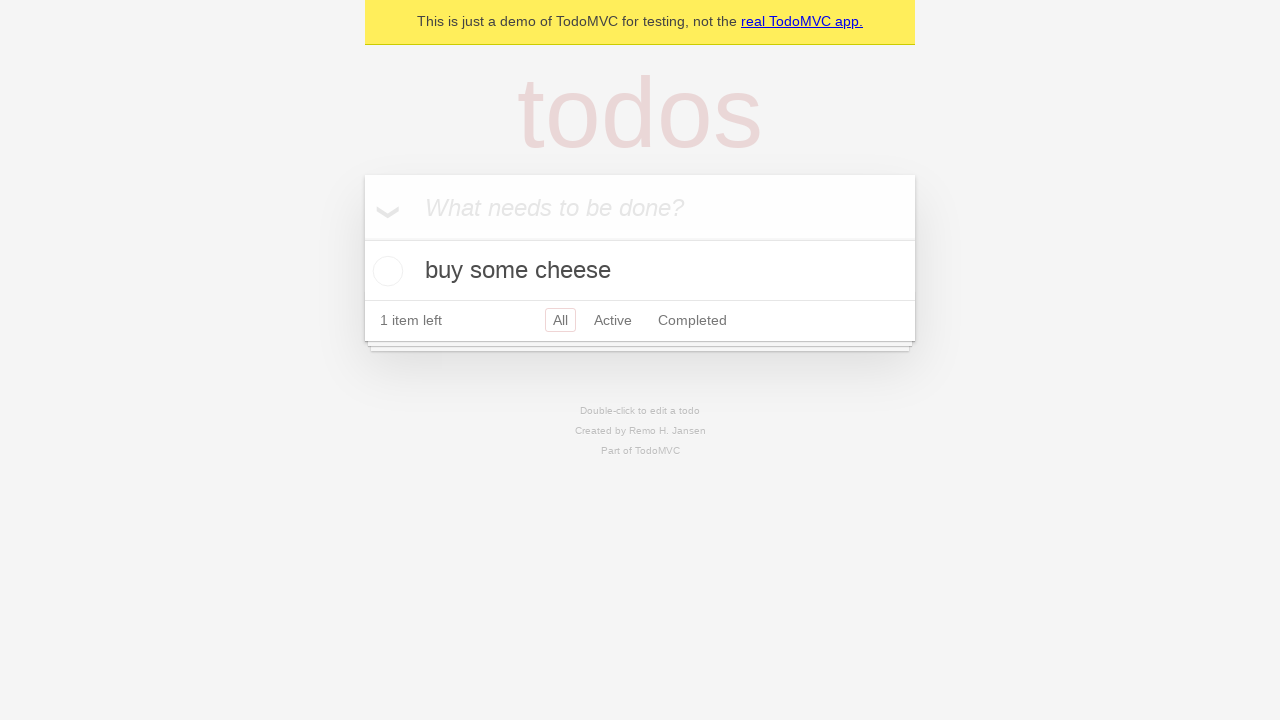

Filled todo input field with 'feed the cat' on internal:attr=[placeholder="What needs to be done?"i]
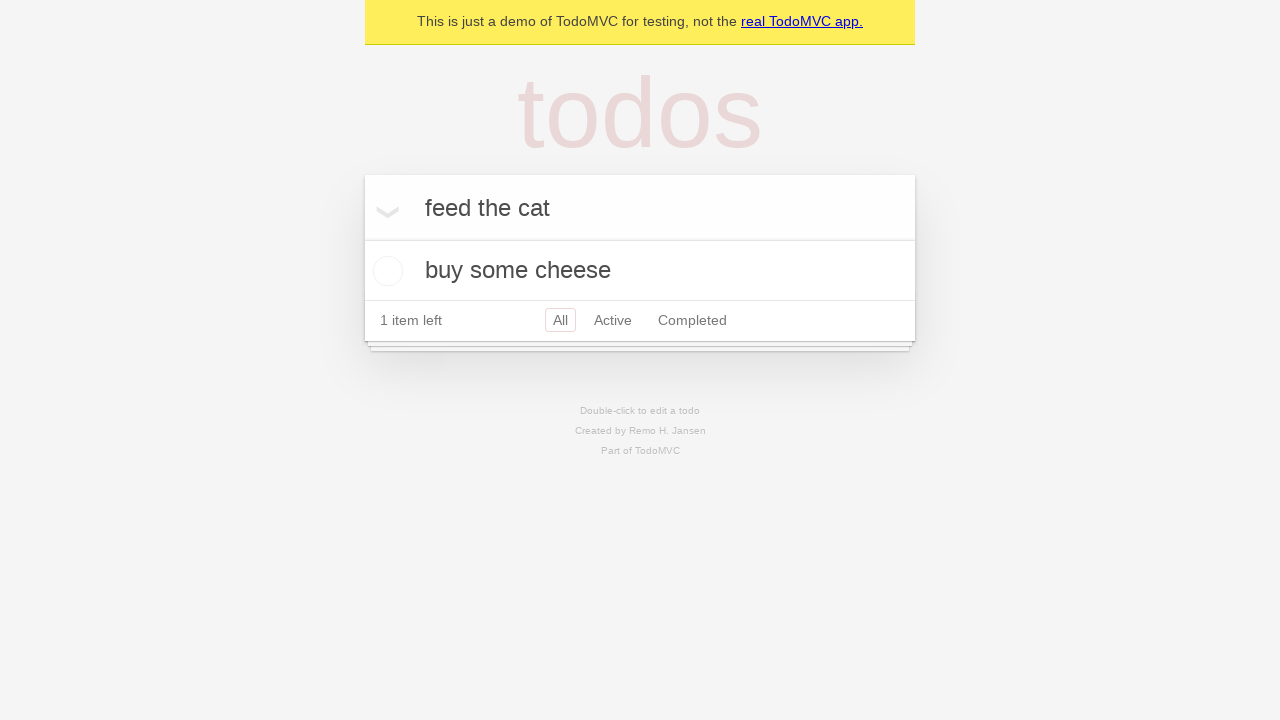

Pressed Enter to create todo item 'feed the cat' on internal:attr=[placeholder="What needs to be done?"i]
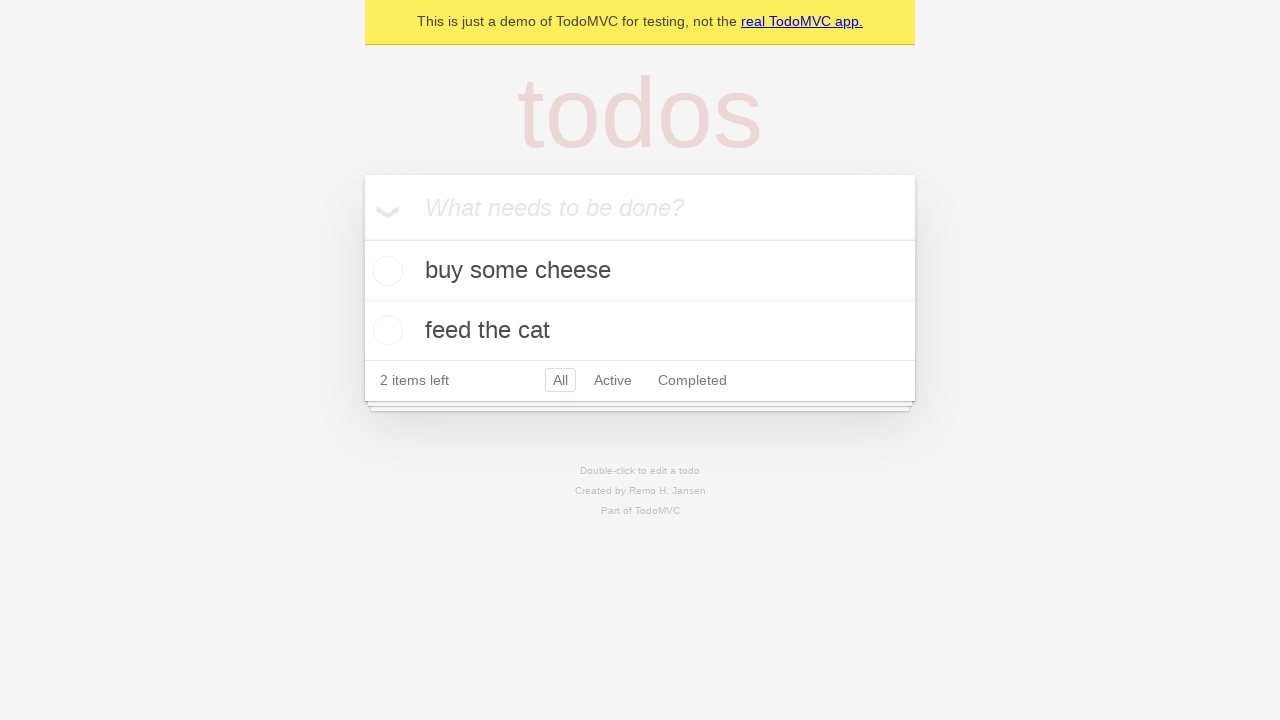

Waited for second todo item to appear
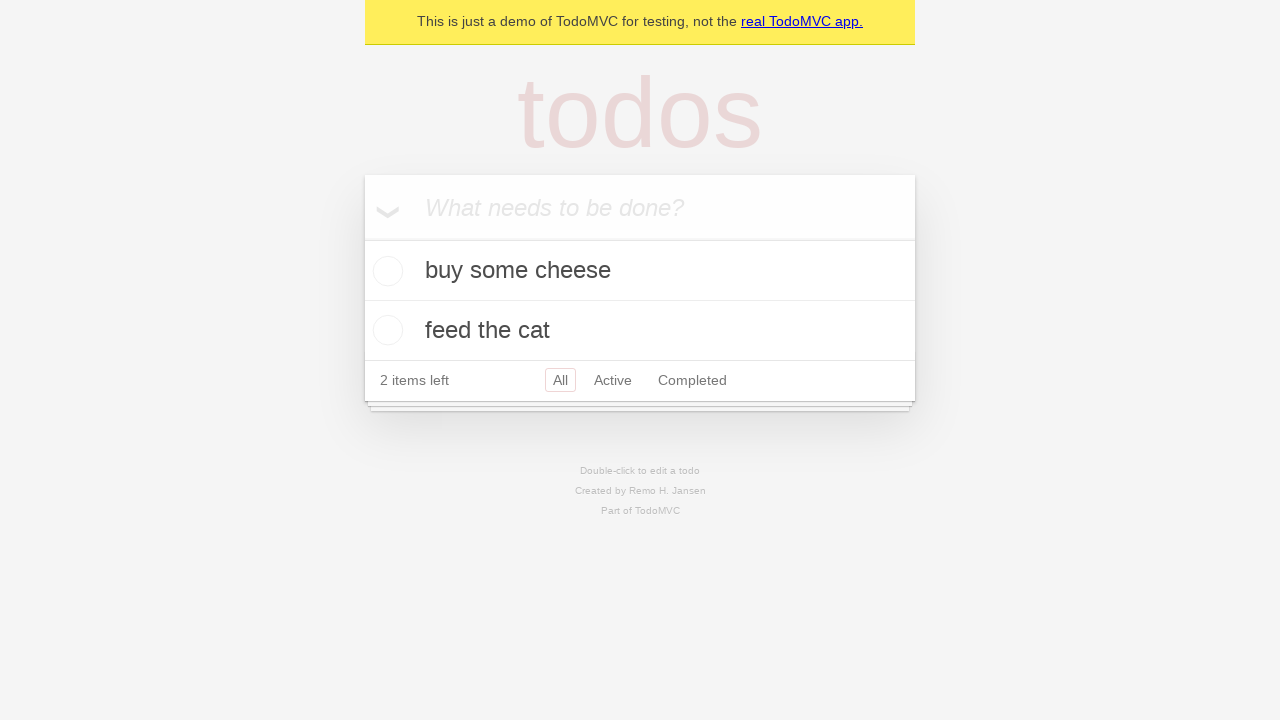

Checked the first todo item to mark it as complete at (385, 271) on [data-testid='todo-item'] >> nth=0 >> internal:role=checkbox
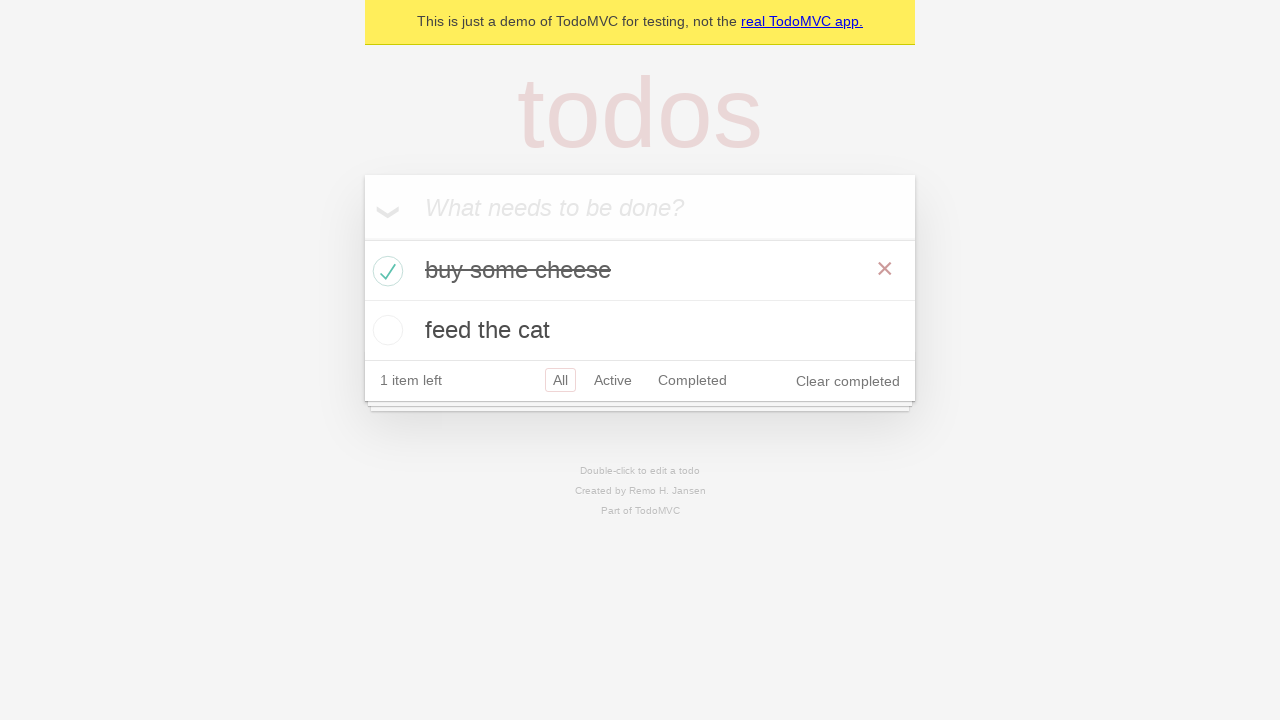

Unchecked the first todo item to mark it as incomplete at (385, 271) on [data-testid='todo-item'] >> nth=0 >> internal:role=checkbox
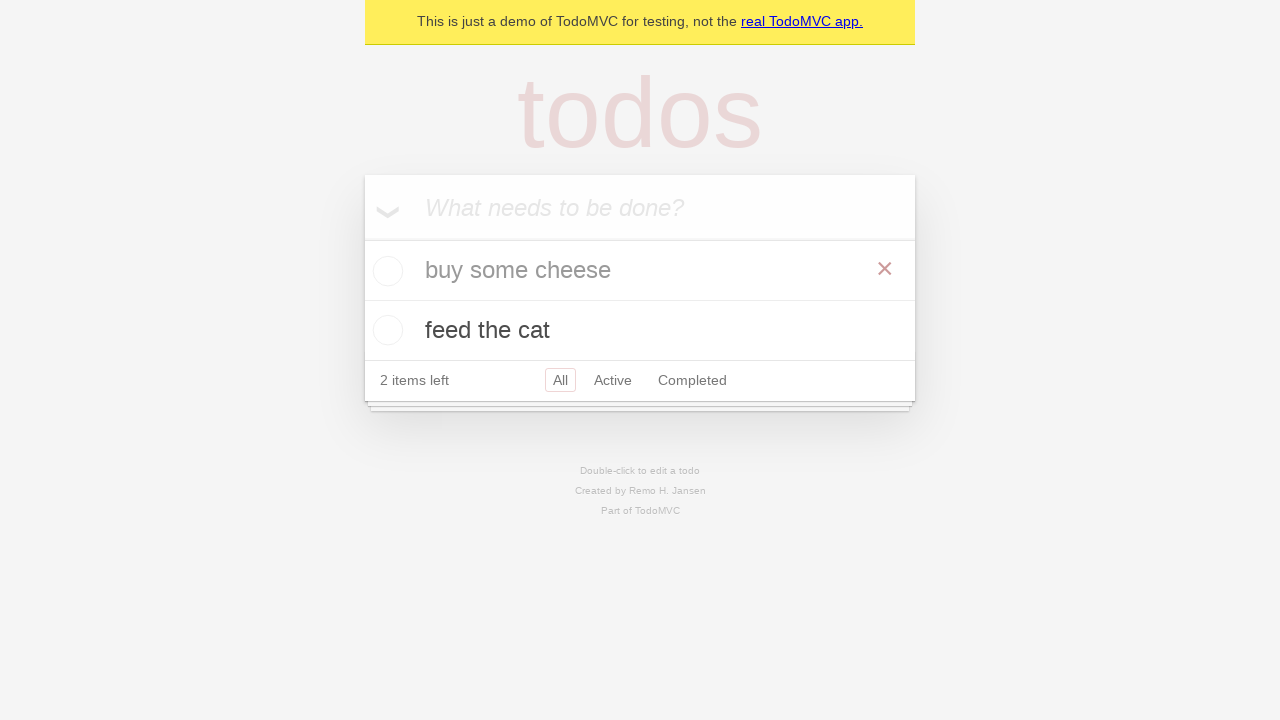

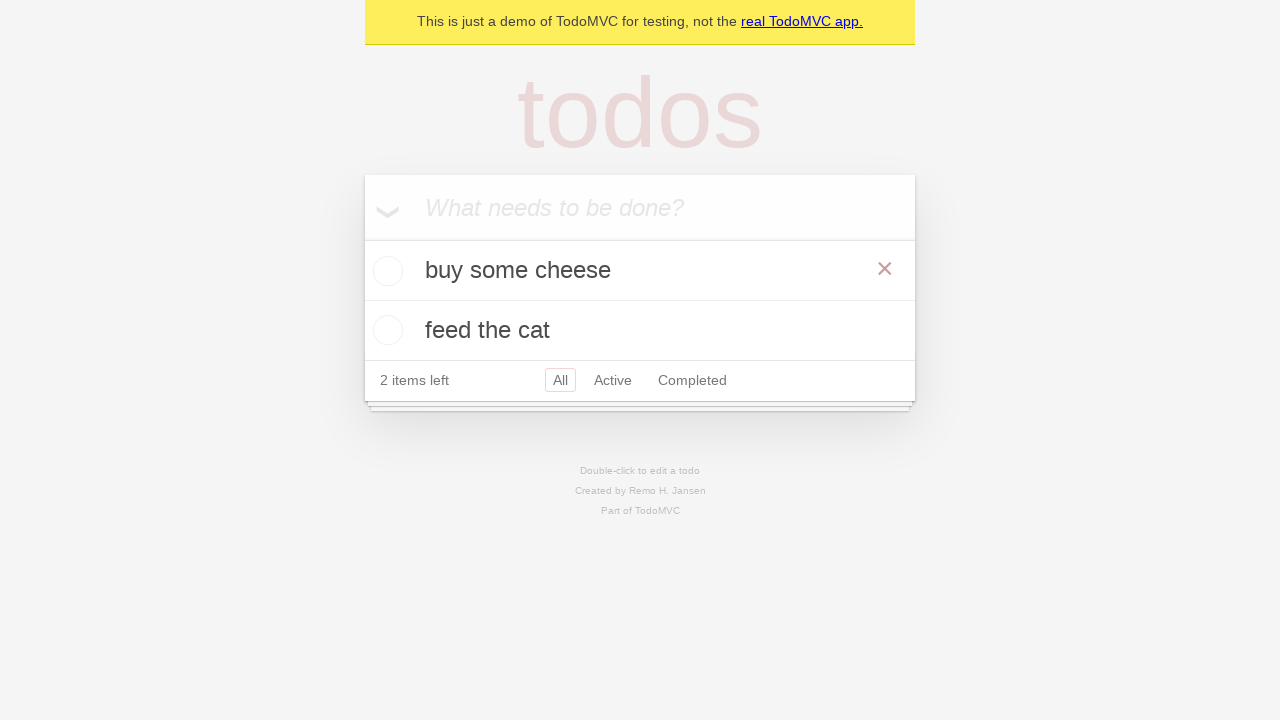